Tests dropdown selection functionality by clicking on the dropdown element and selecting the first option

Starting URL: http://the-internet.herokuapp.com/dropdown

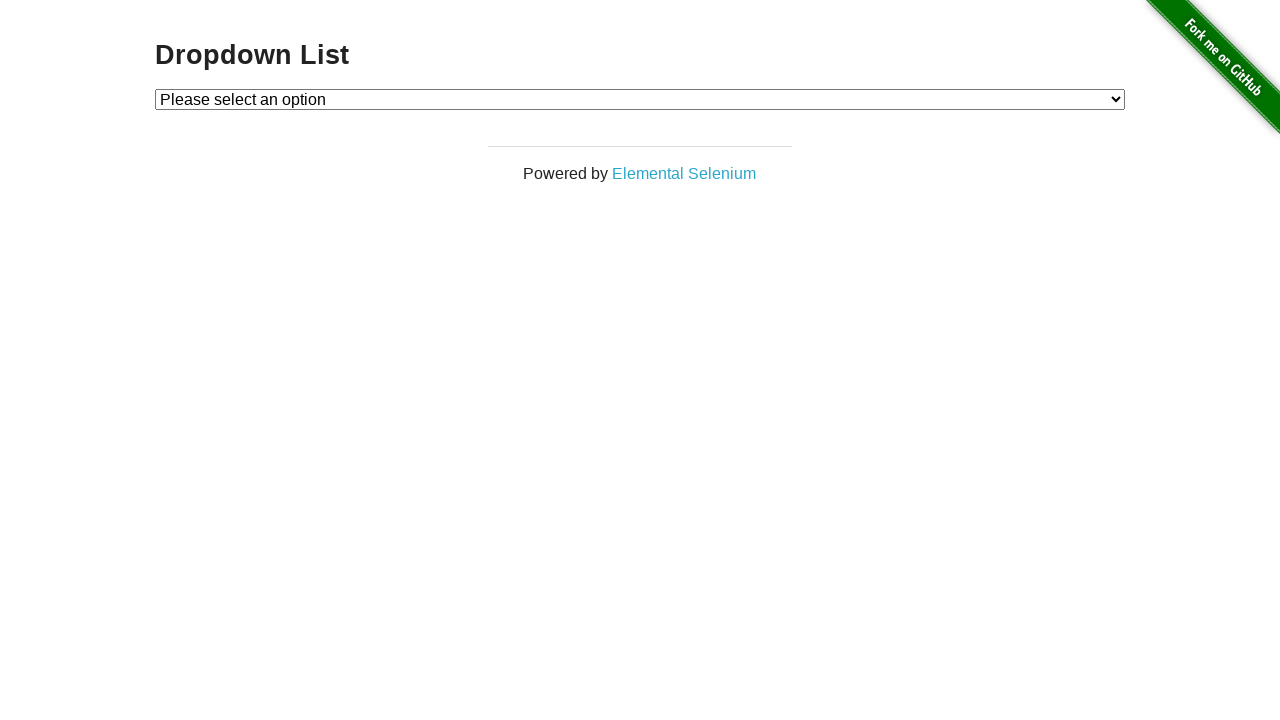

Clicked on dropdown element to open it at (640, 99) on select#dropdown
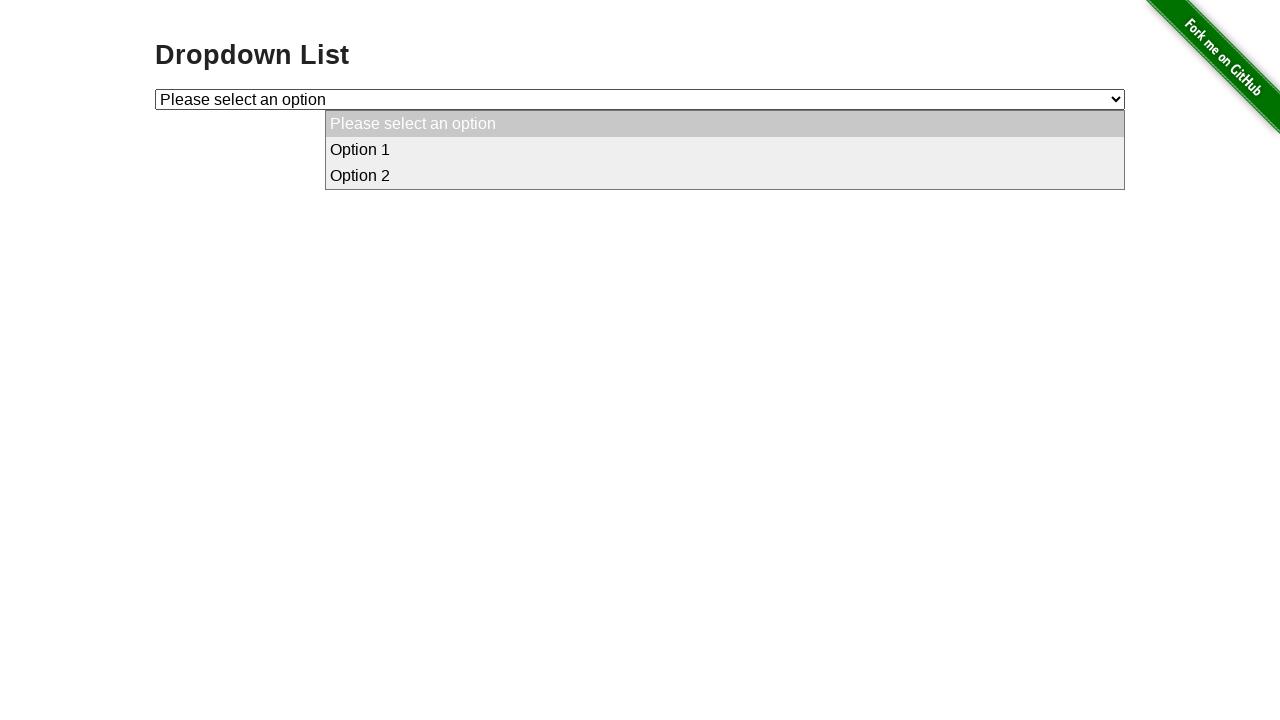

Selected first option from dropdown menu on select#dropdown
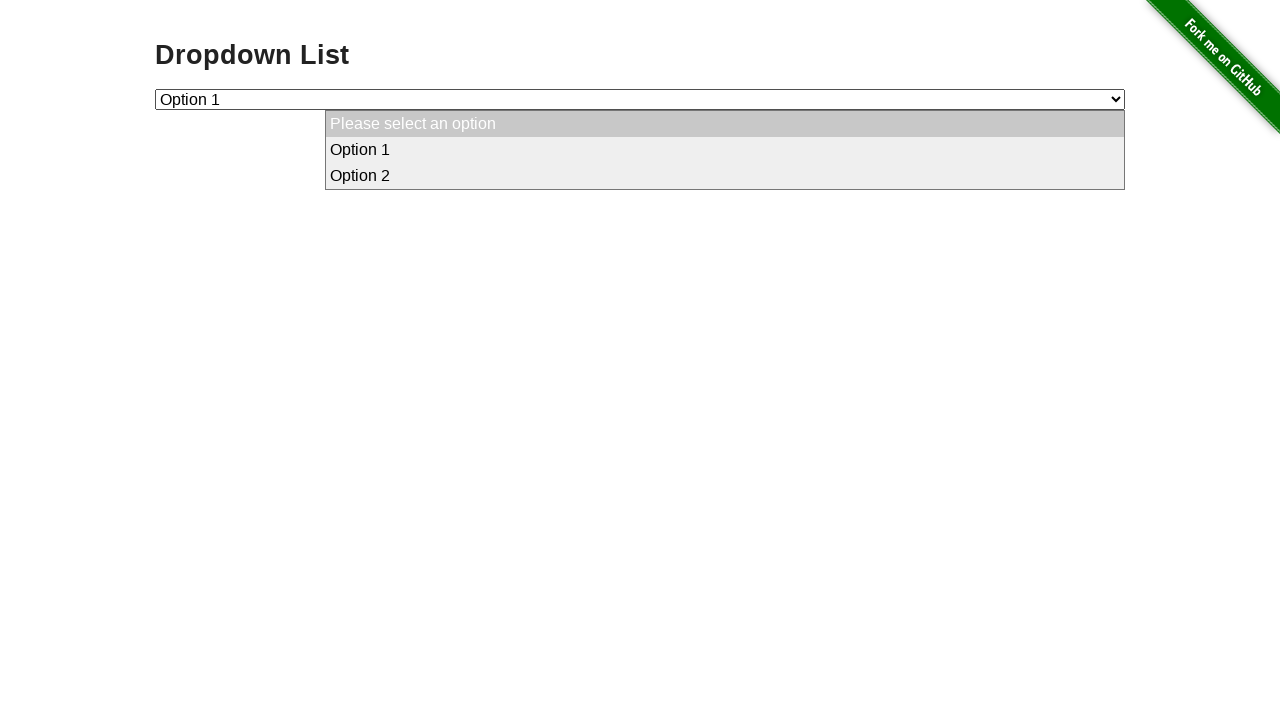

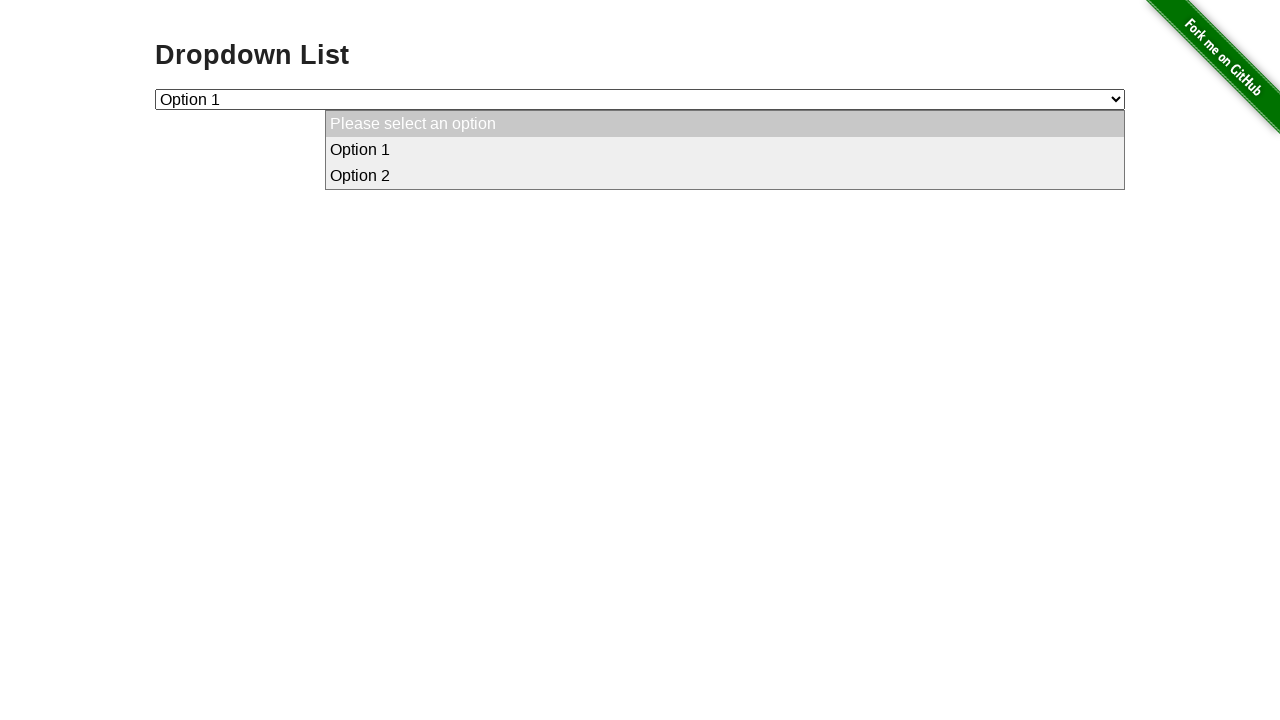